Tests drag and drop functionality on jQuery UI demo page by dragging an element into a droppable area within an iframe

Starting URL: https://jqueryui.com/

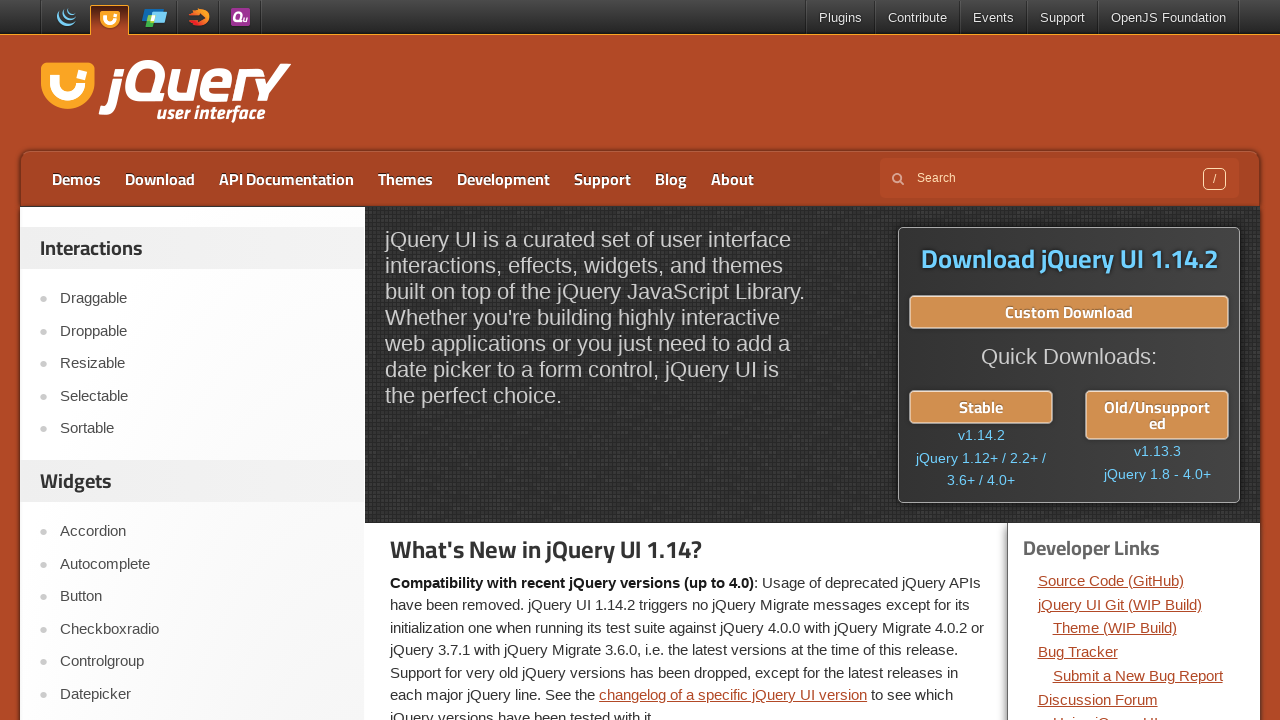

Clicked on Droppable link to navigate to drag and drop demo at (202, 331) on text=Droppable
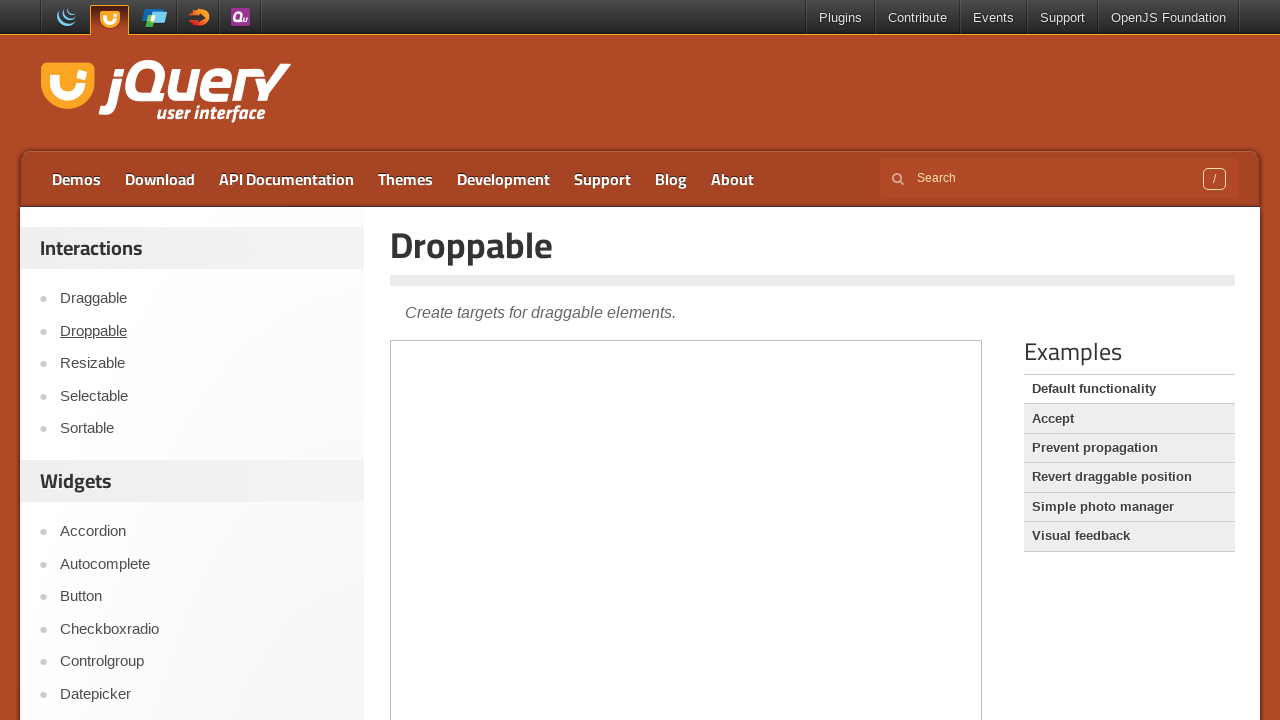

Located iframe containing the demo
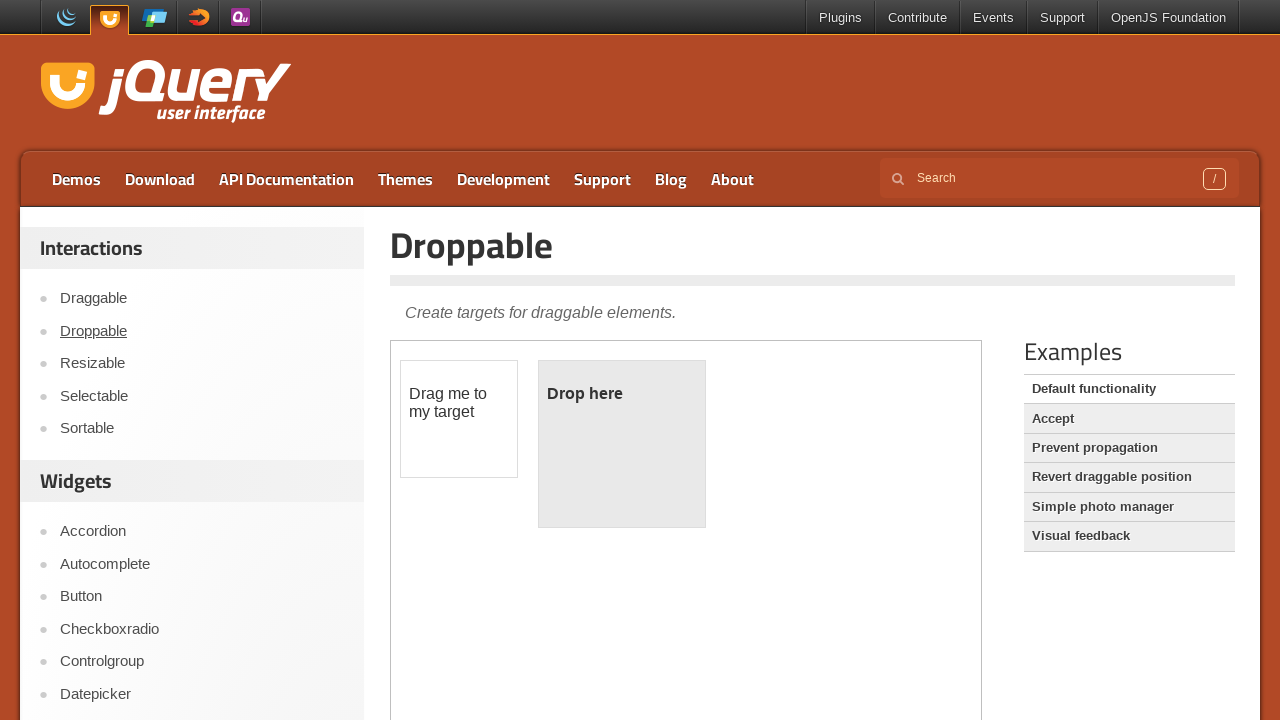

Located draggable element within iframe
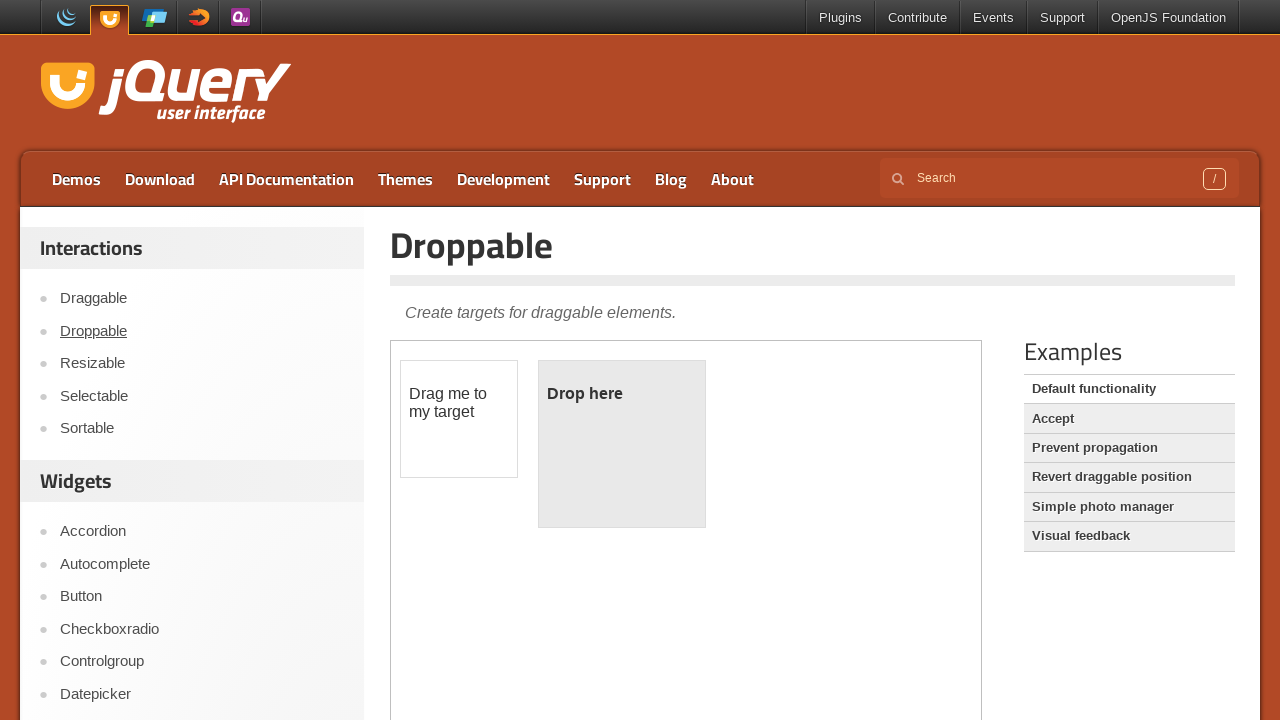

Located droppable area within iframe
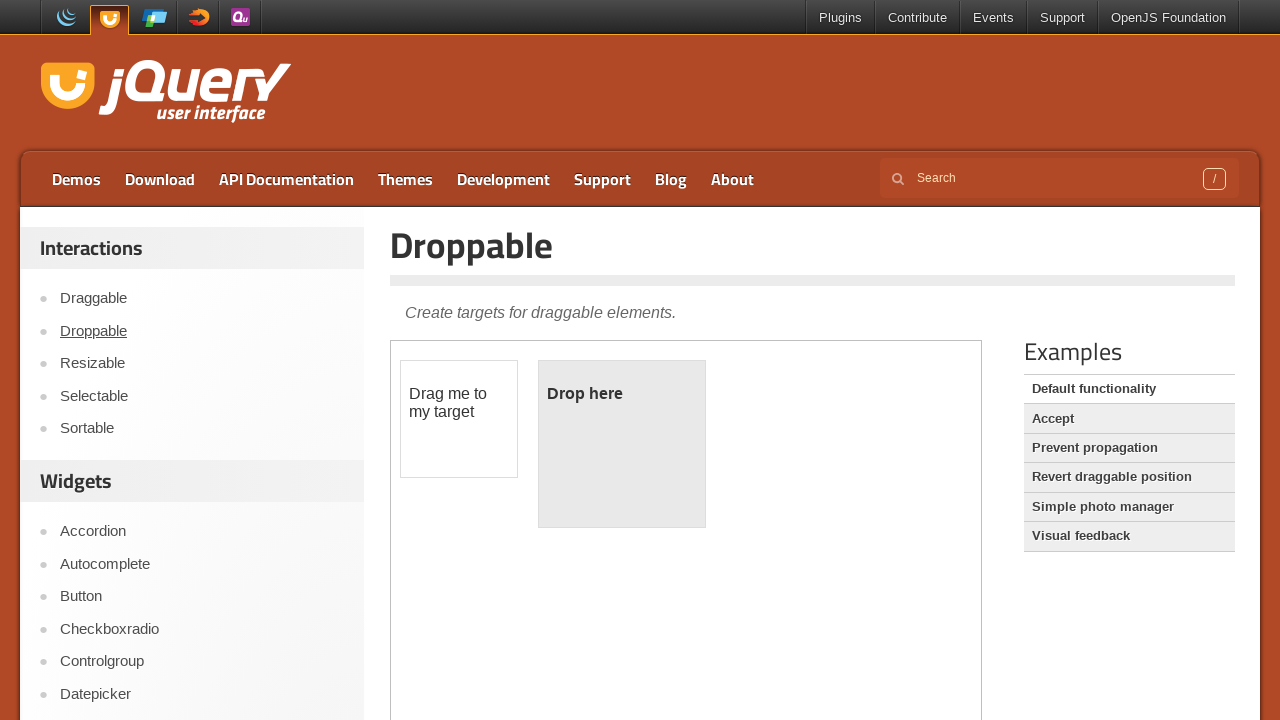

Dragged element into droppable area at (622, 444)
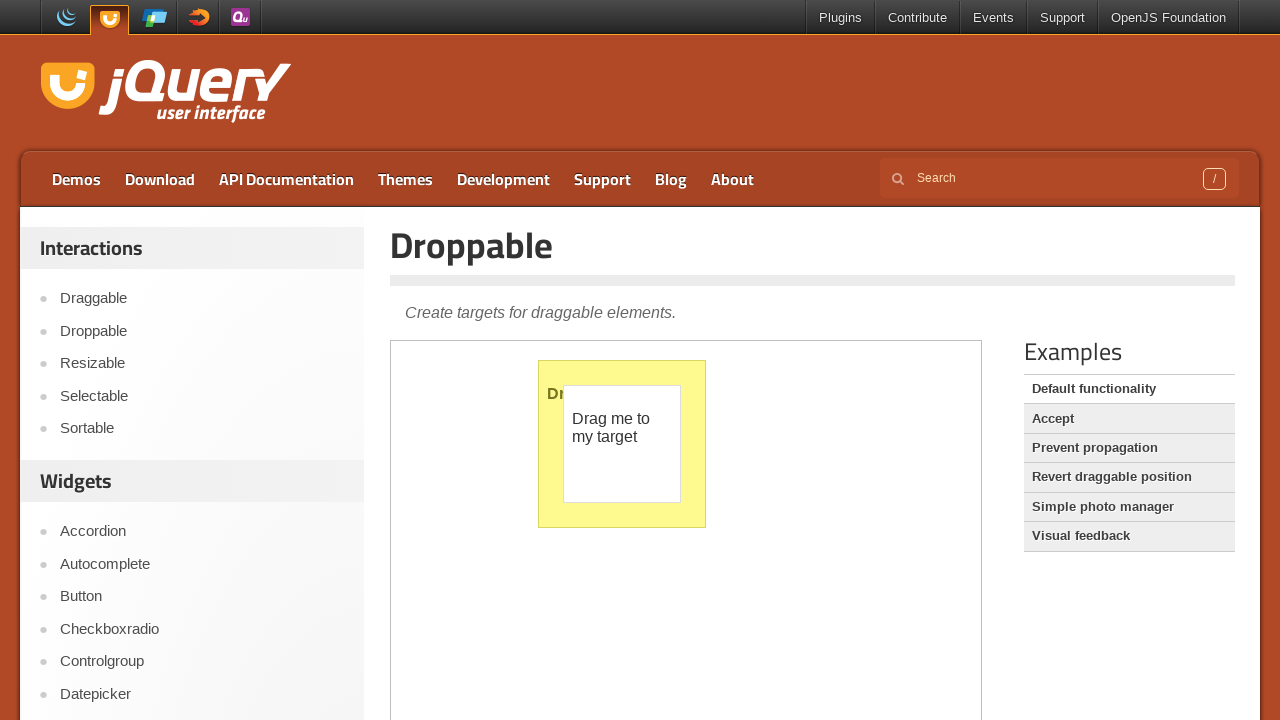

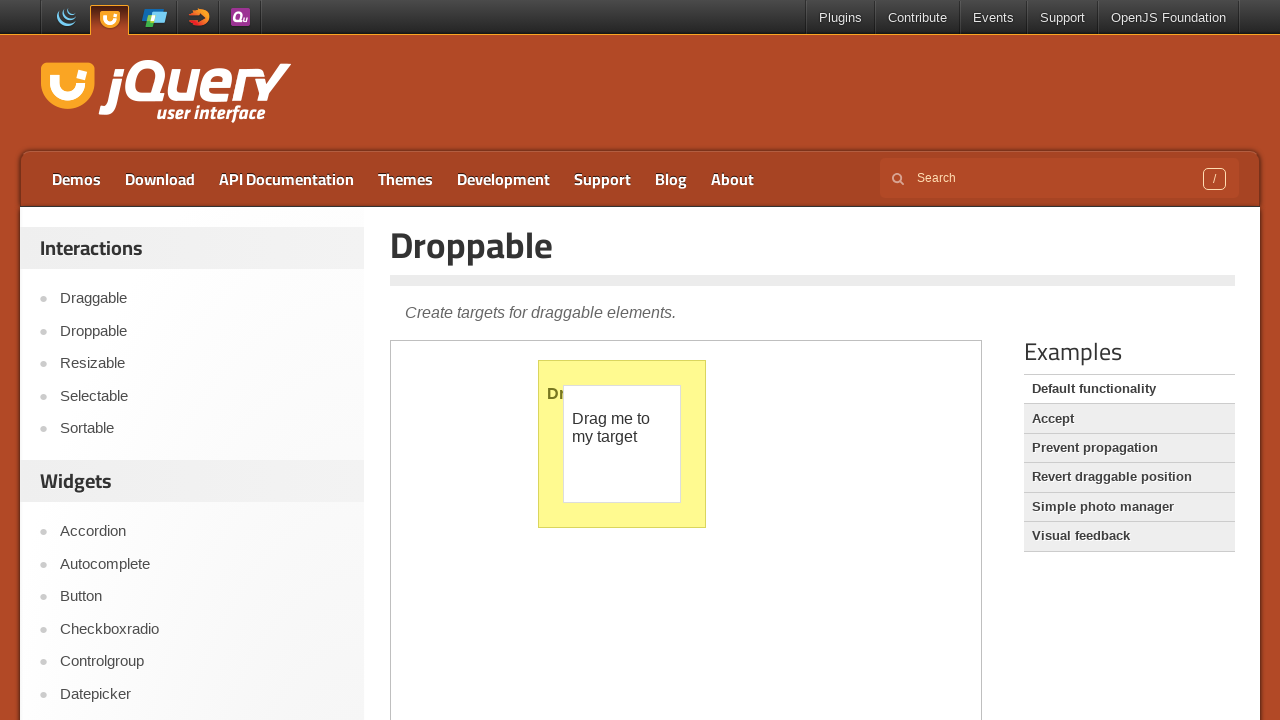